Tests a more robust approach to switching between multiple browser windows by storing window handles before clicking, then finding the new window by comparison after the click.

Starting URL: http://the-internet.herokuapp.com/windows

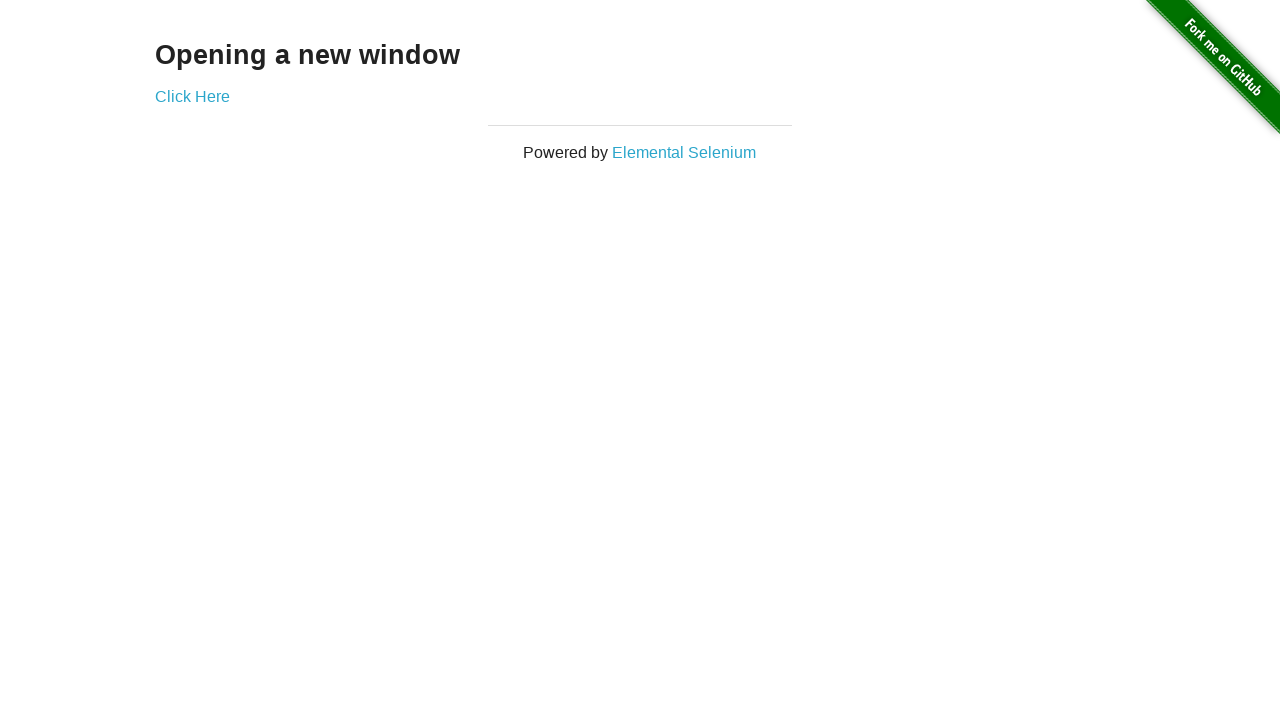

Stored reference to the first page
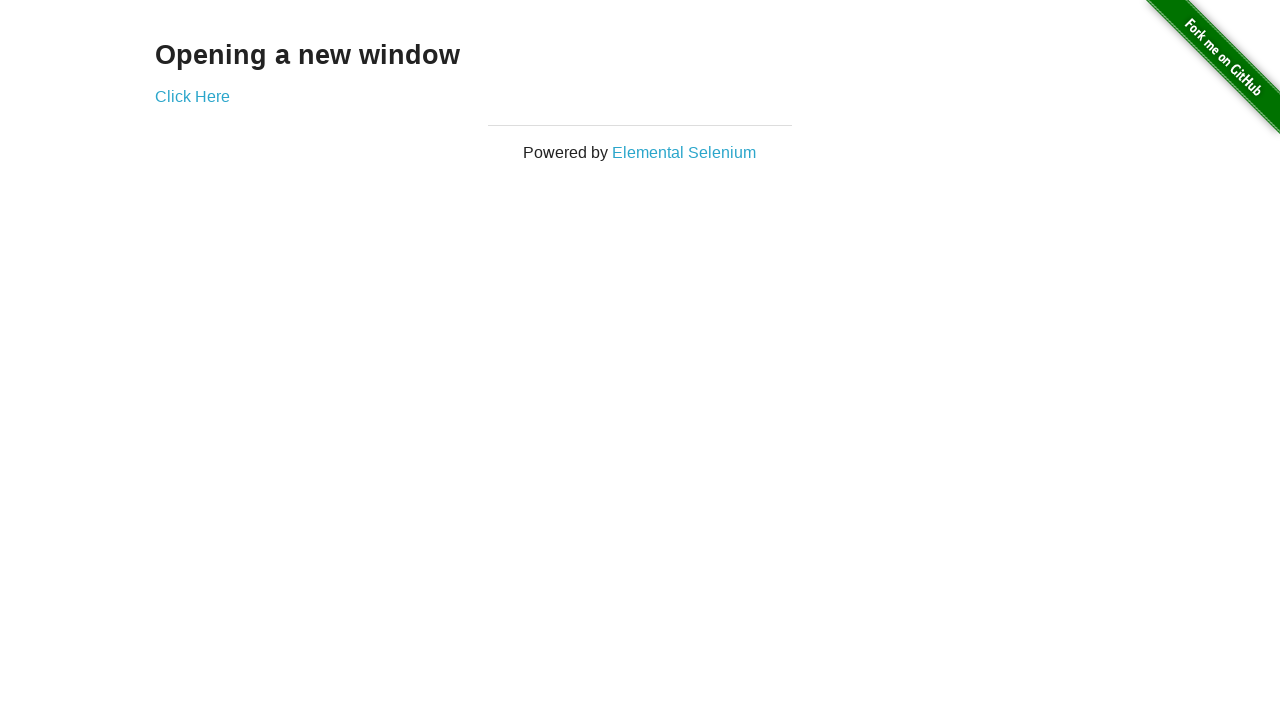

Clicked the link to open a new window at (192, 96) on .example a
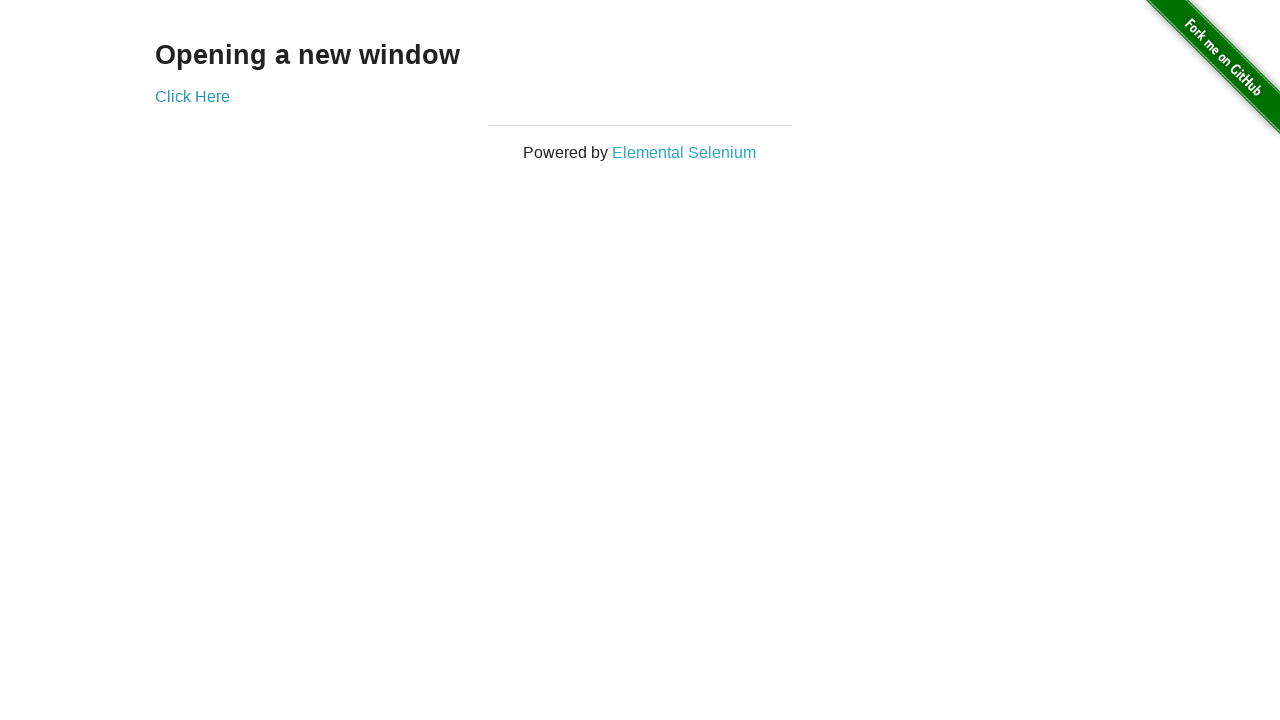

Waited 1000ms for new window to open
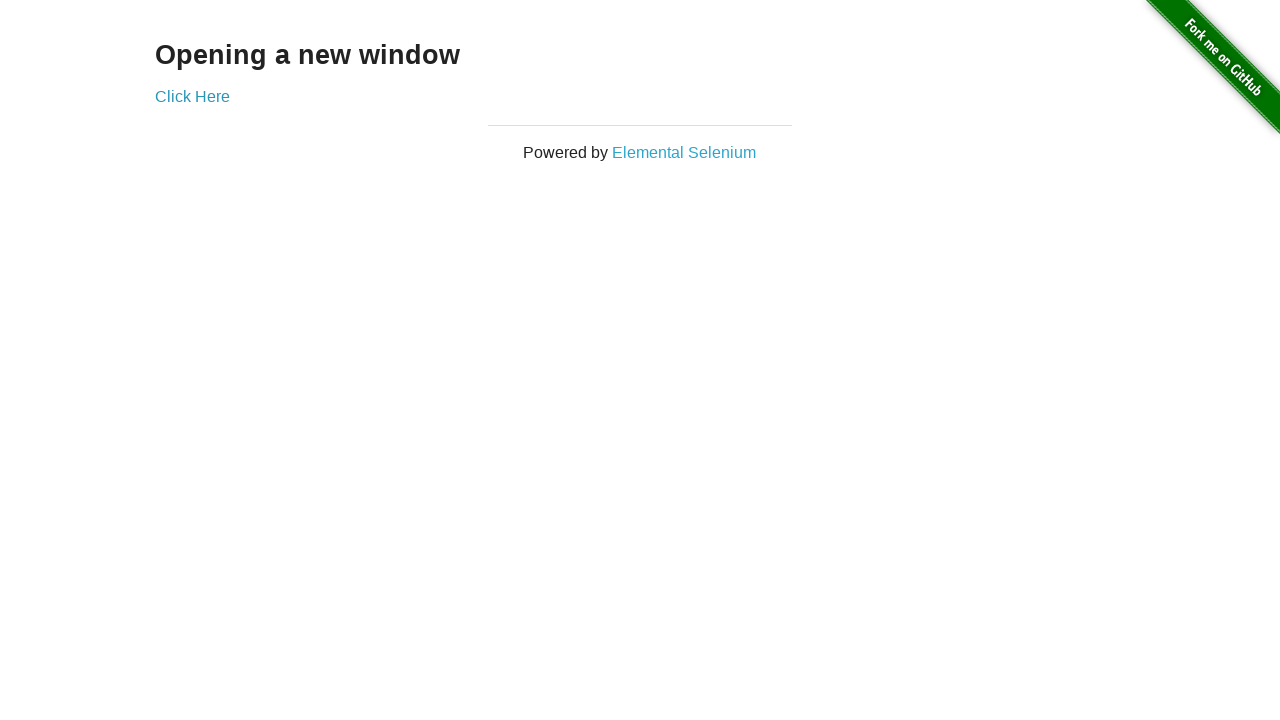

Identified the new page by comparing with the first page
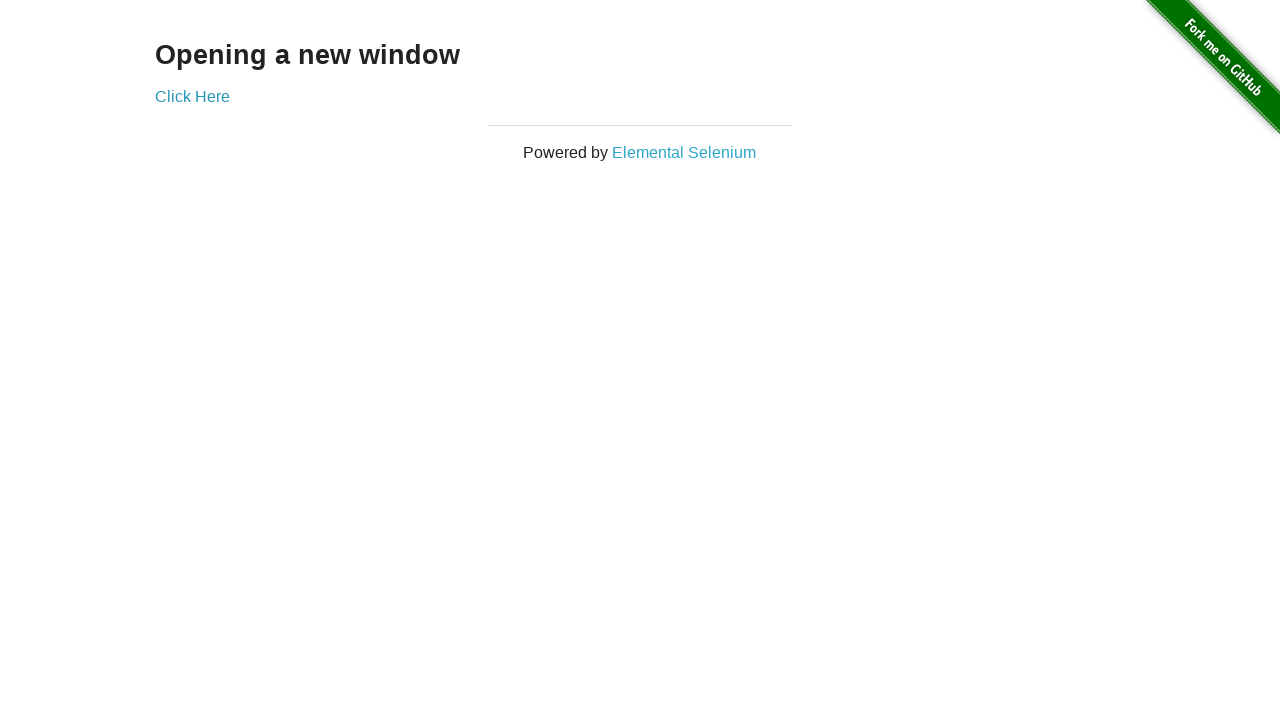

Brought first page to front
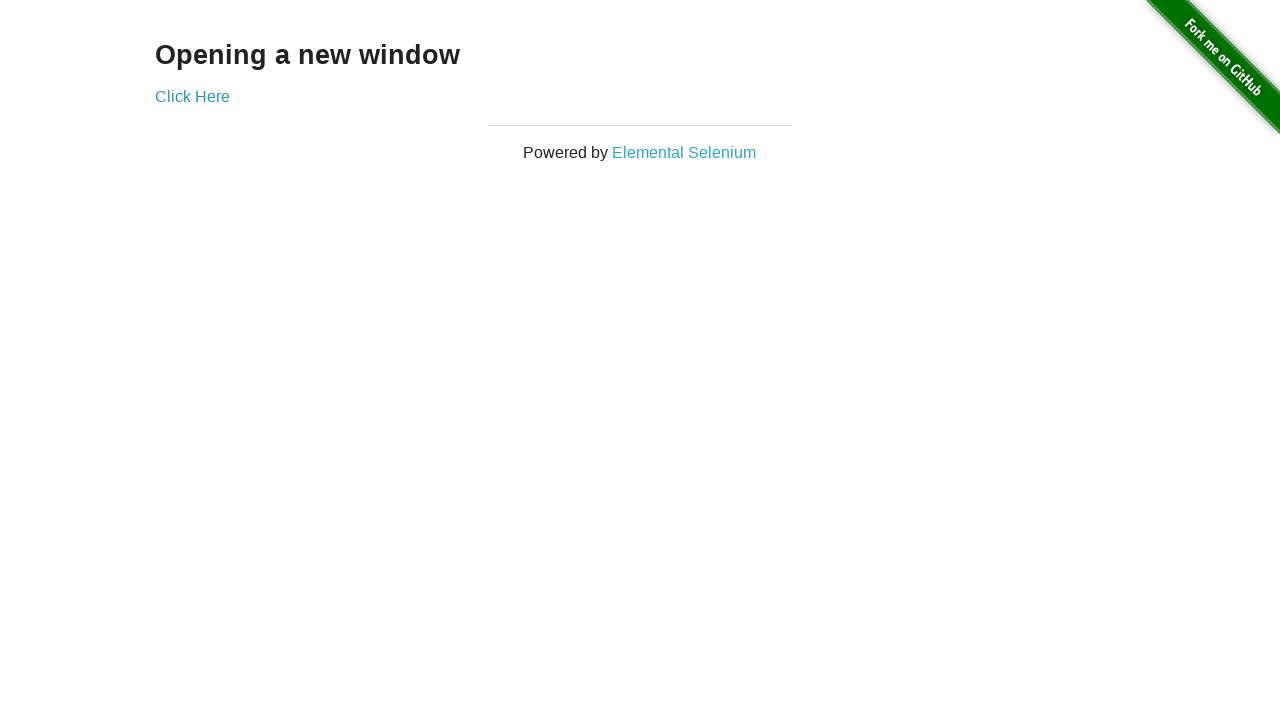

Verified first page title is not 'New Window'
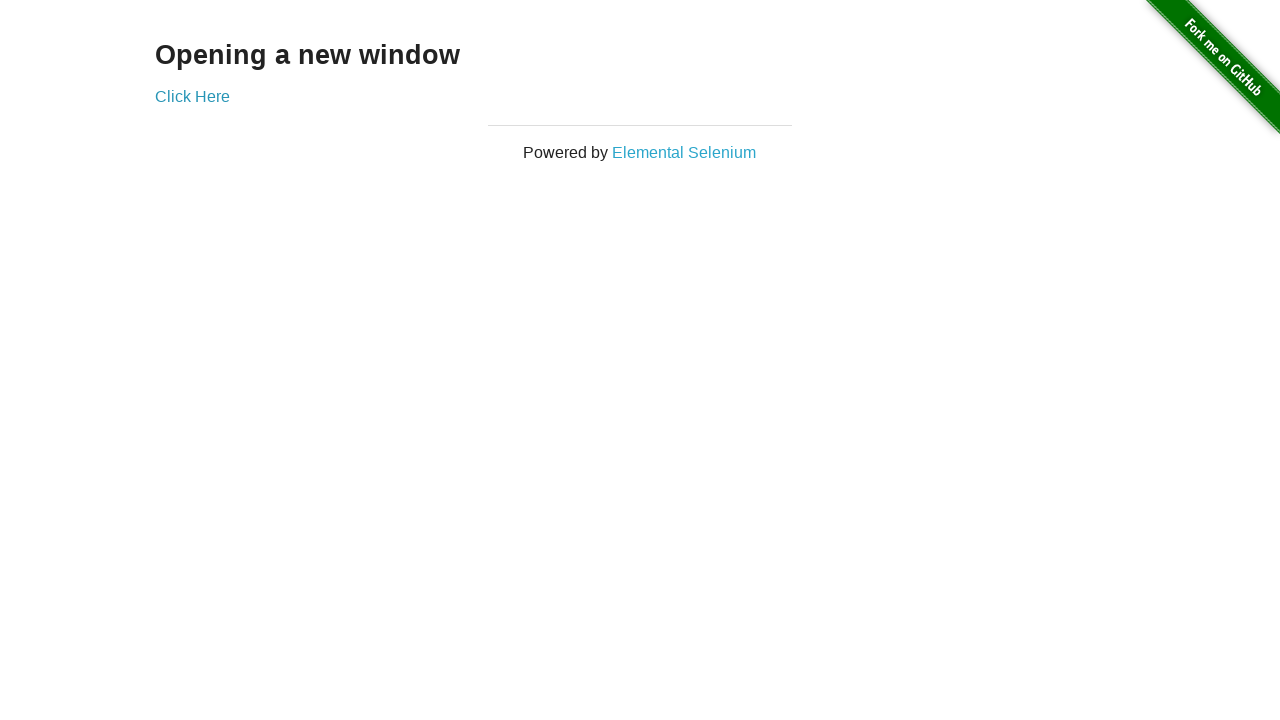

Brought new page to front
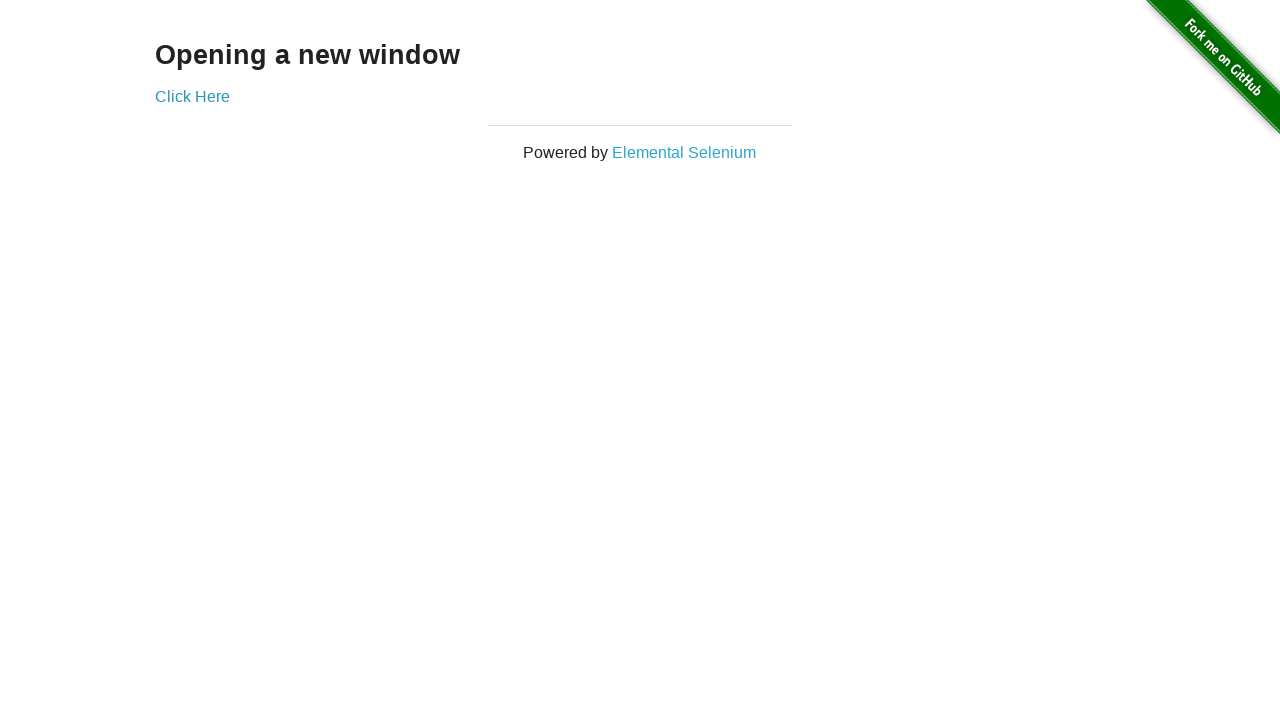

Waited for new page to load
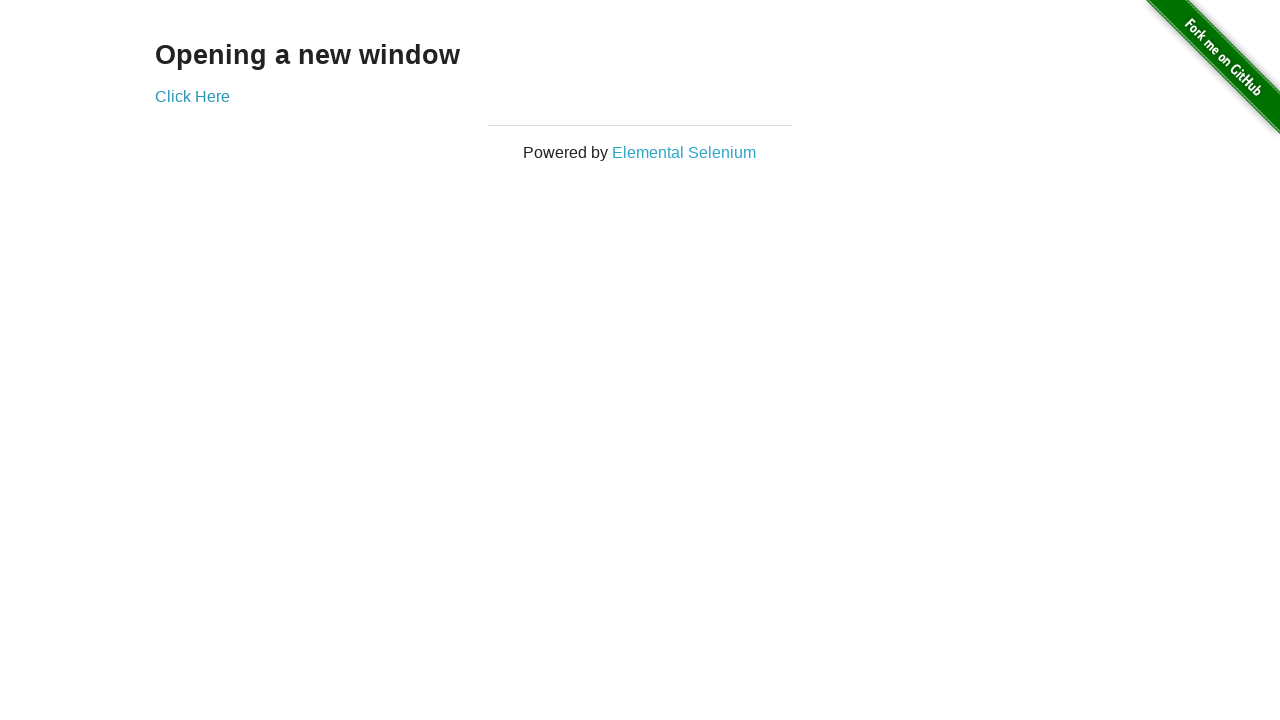

Verified new page title is 'New Window'
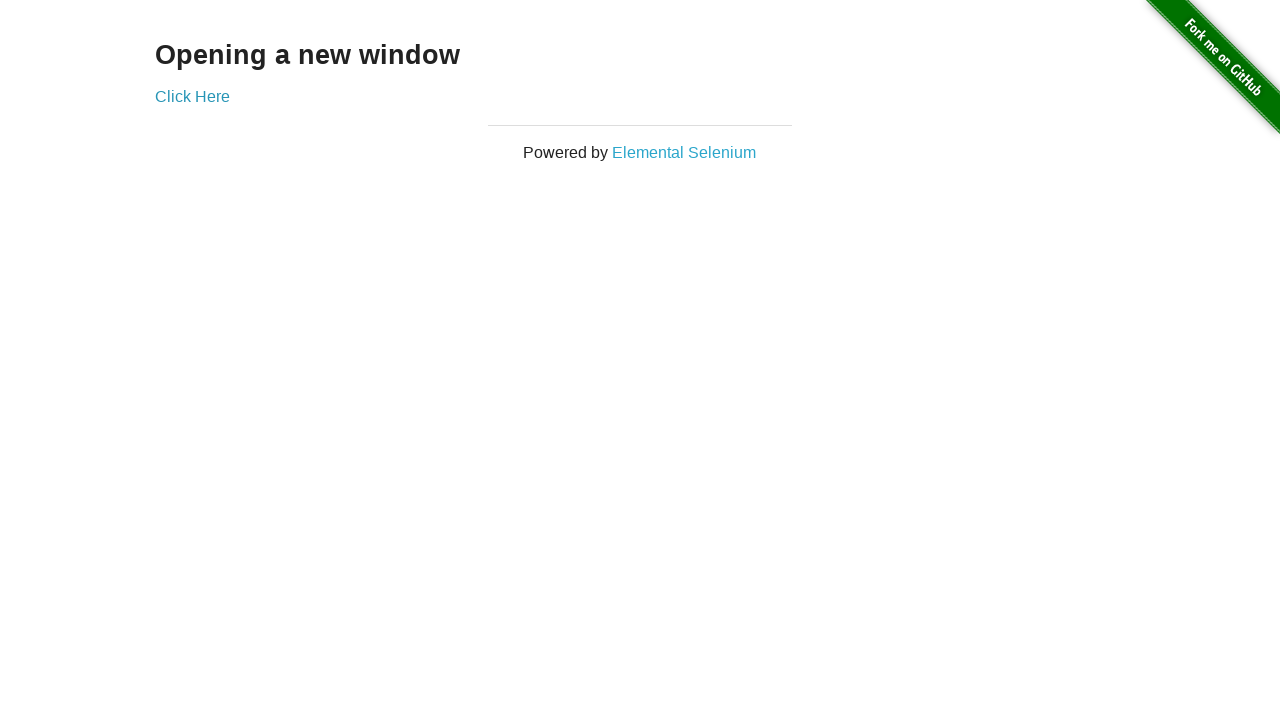

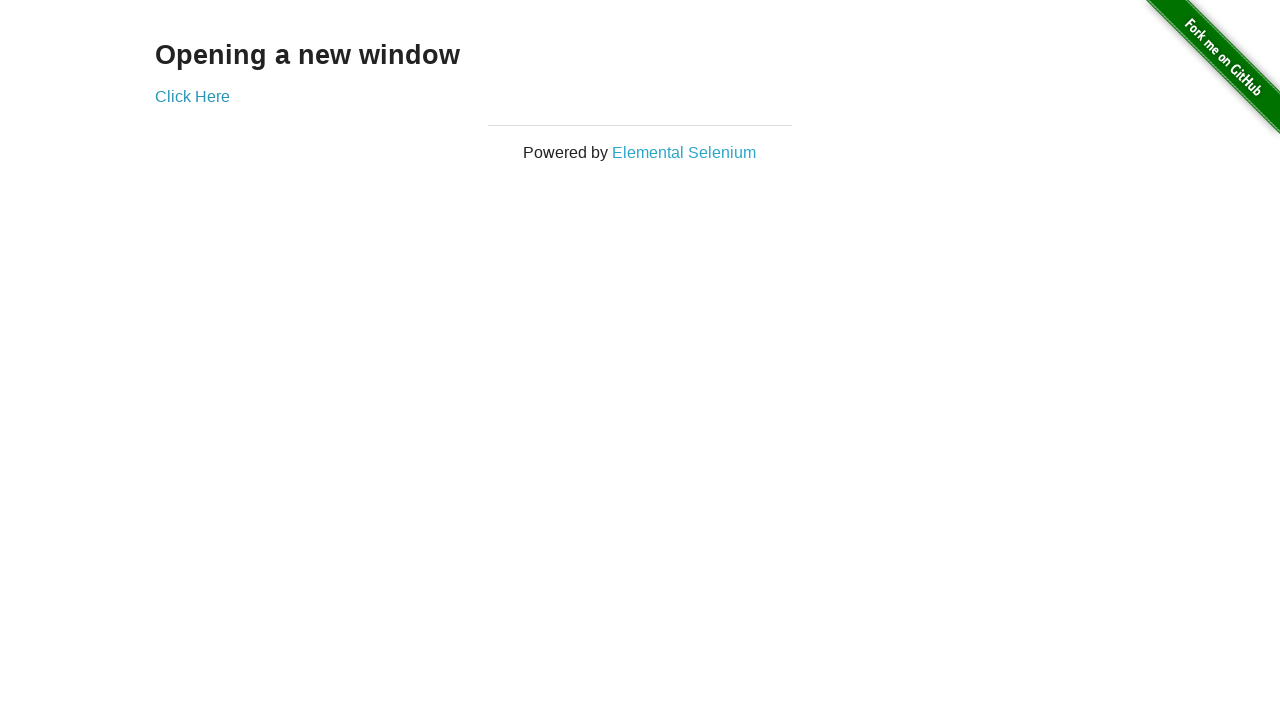